Tests an e-commerce shopping flow by adding specific products (Cucumber and Beetroot) to the cart, proceeding to checkout, and applying a promo code.

Starting URL: https://rahulshettyacademy.com/seleniumPractise/#/

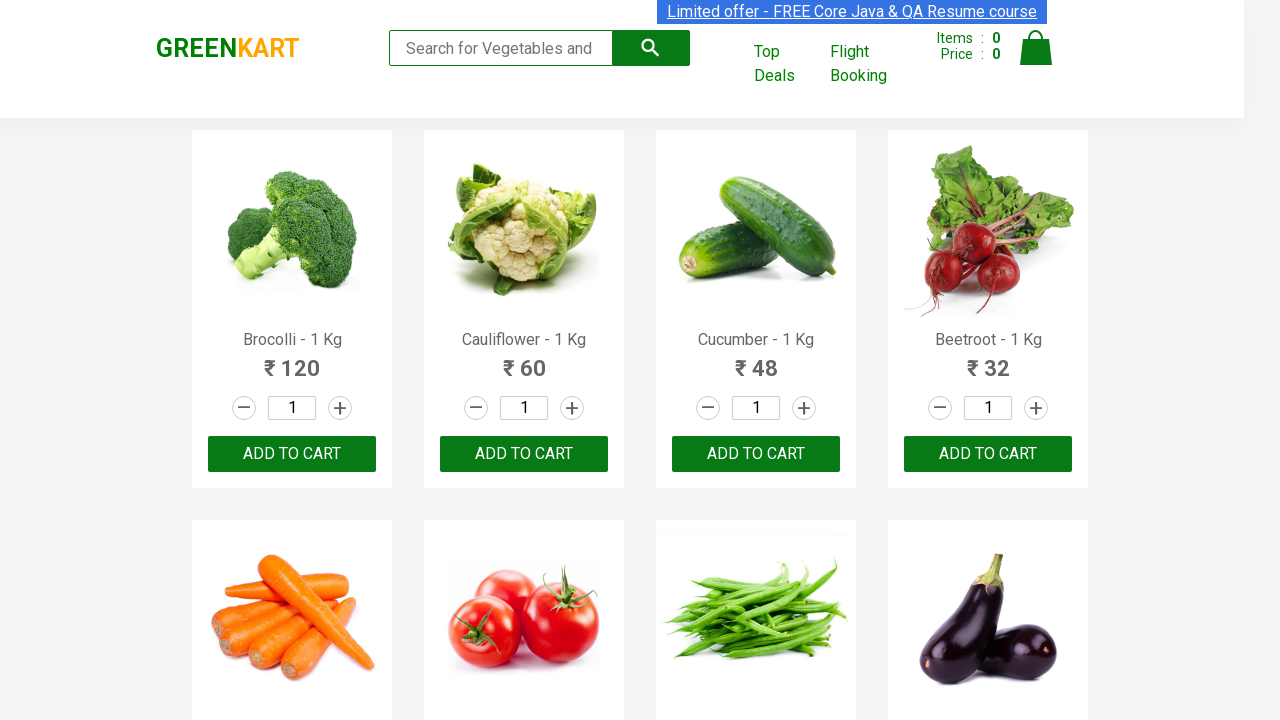

Waited for product names to load on the page
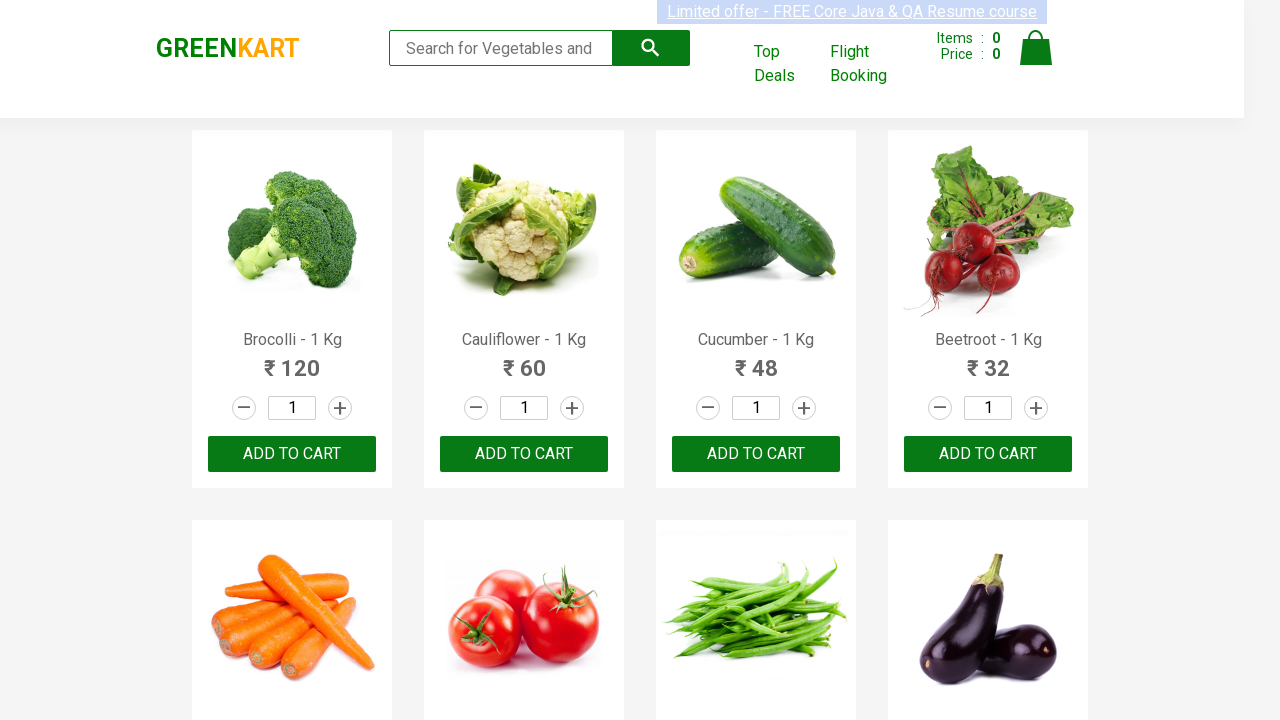

Retrieved all product elements from the page
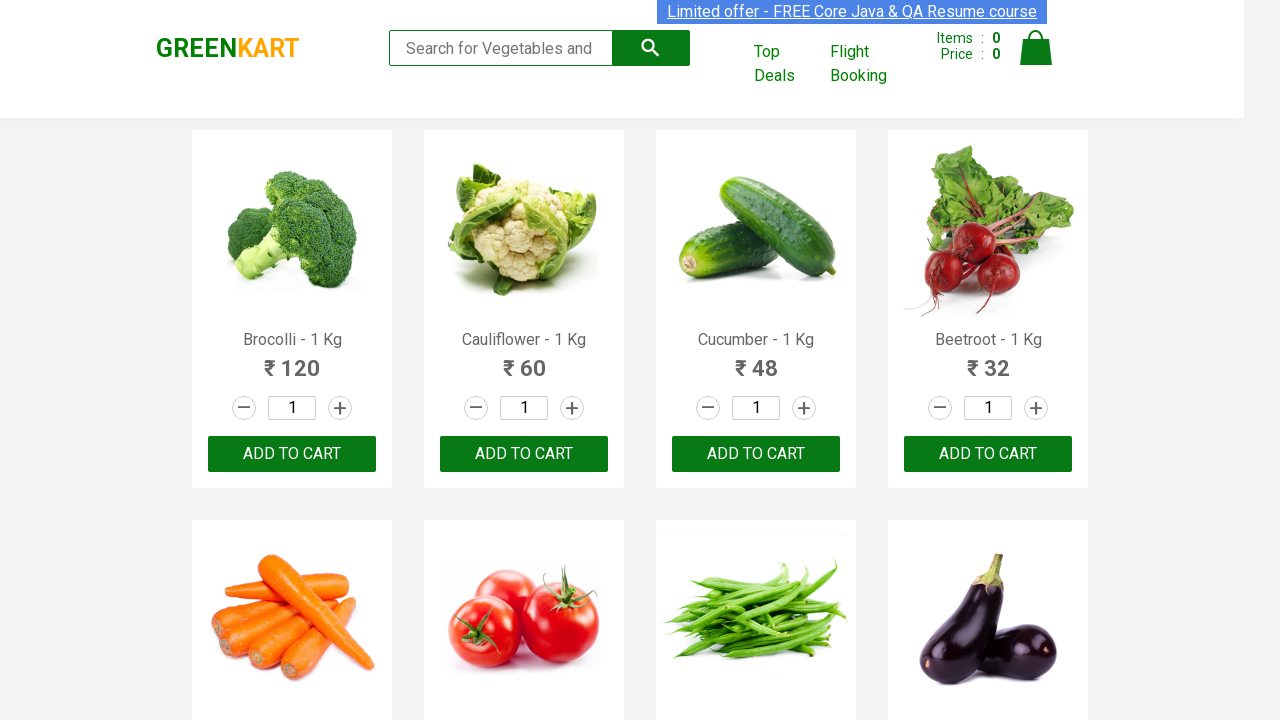

Clicked 'Add to Cart' button for Cucumber at (756, 454) on xpath=//div[@class='product-action']/button >> nth=2
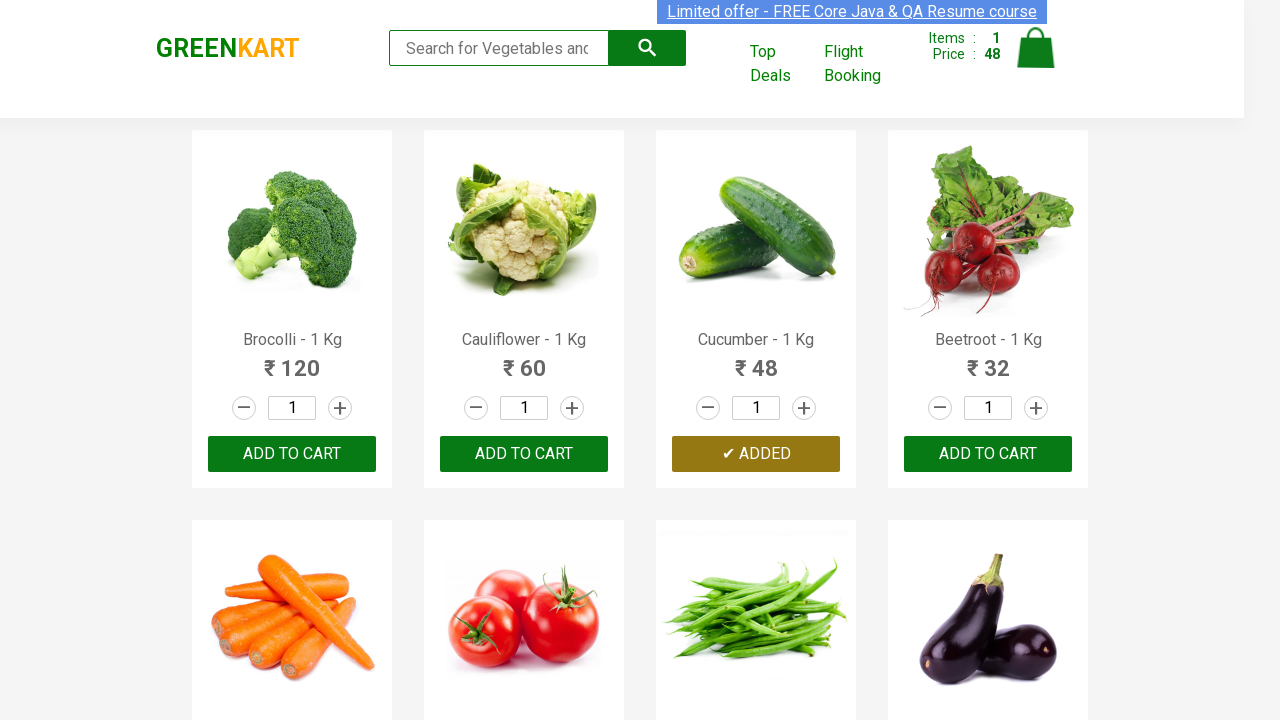

Clicked 'Add to Cart' button for Beetroot at (988, 454) on xpath=//div[@class='product-action']/button >> nth=3
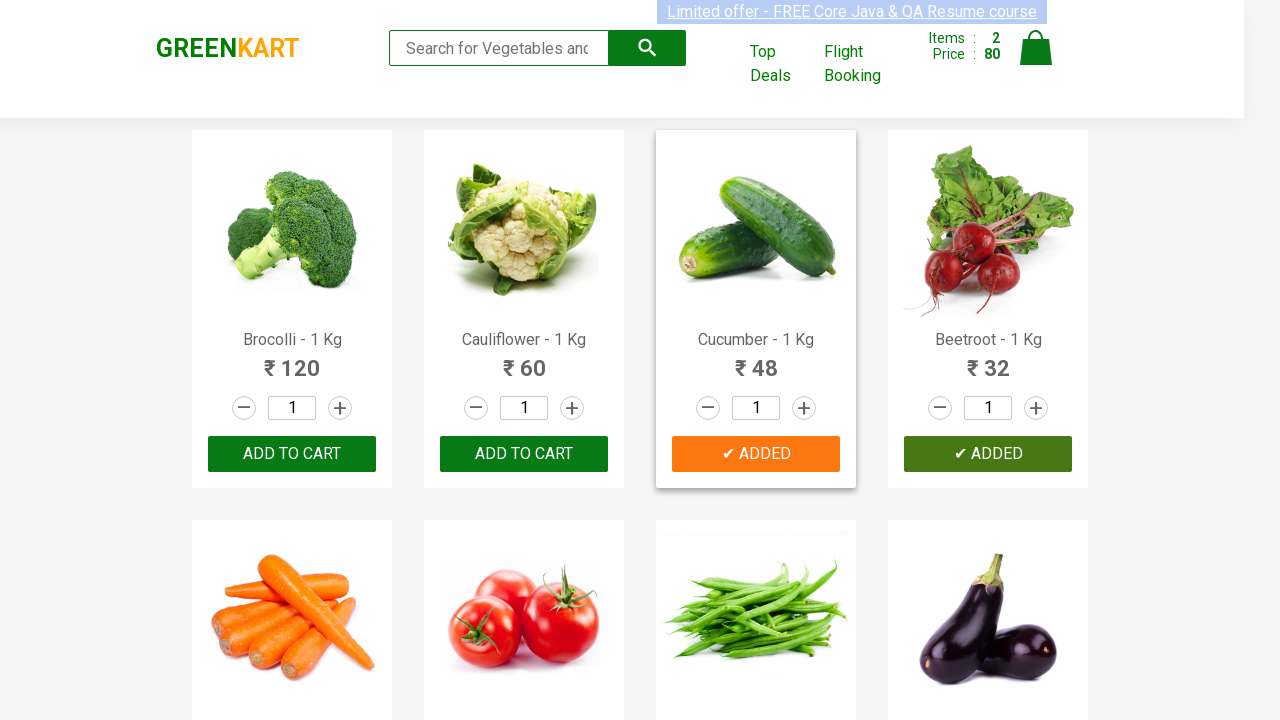

Clicked on the cart icon to view cart at (1036, 48) on img[alt='Cart']
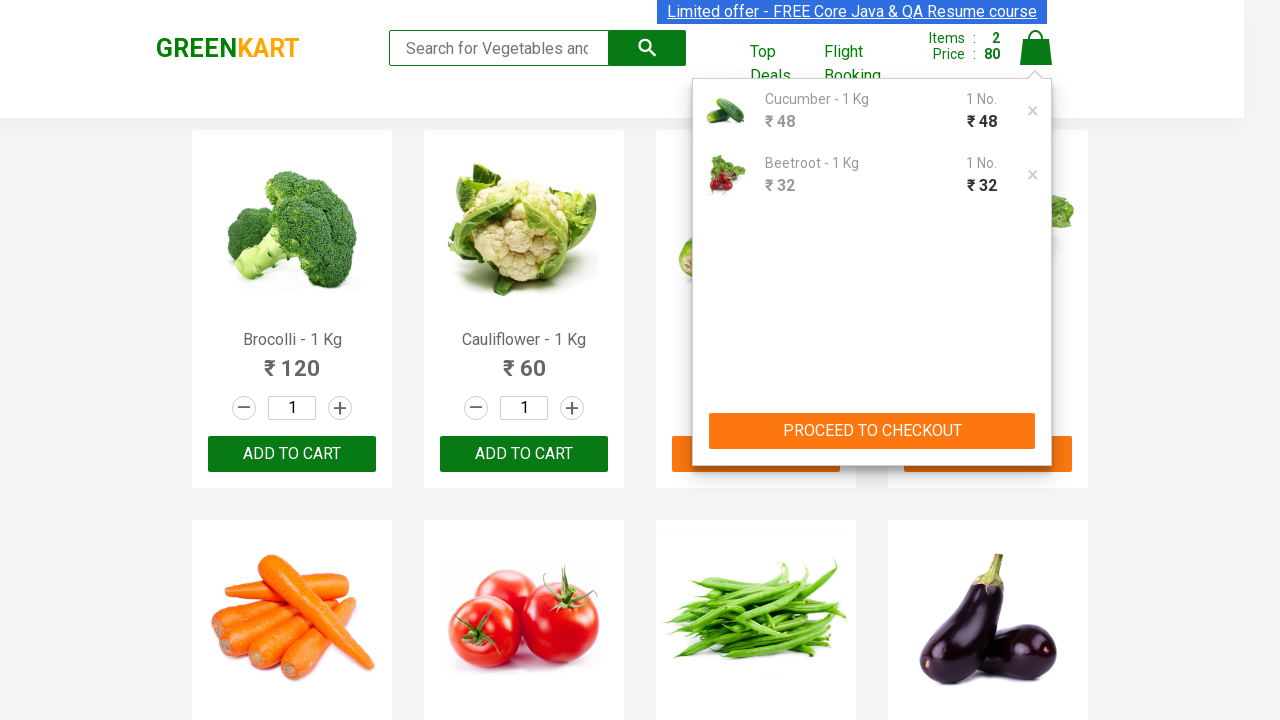

Clicked 'Proceed to Checkout' button at (872, 431) on xpath=//button[text()='PROCEED TO CHECKOUT']
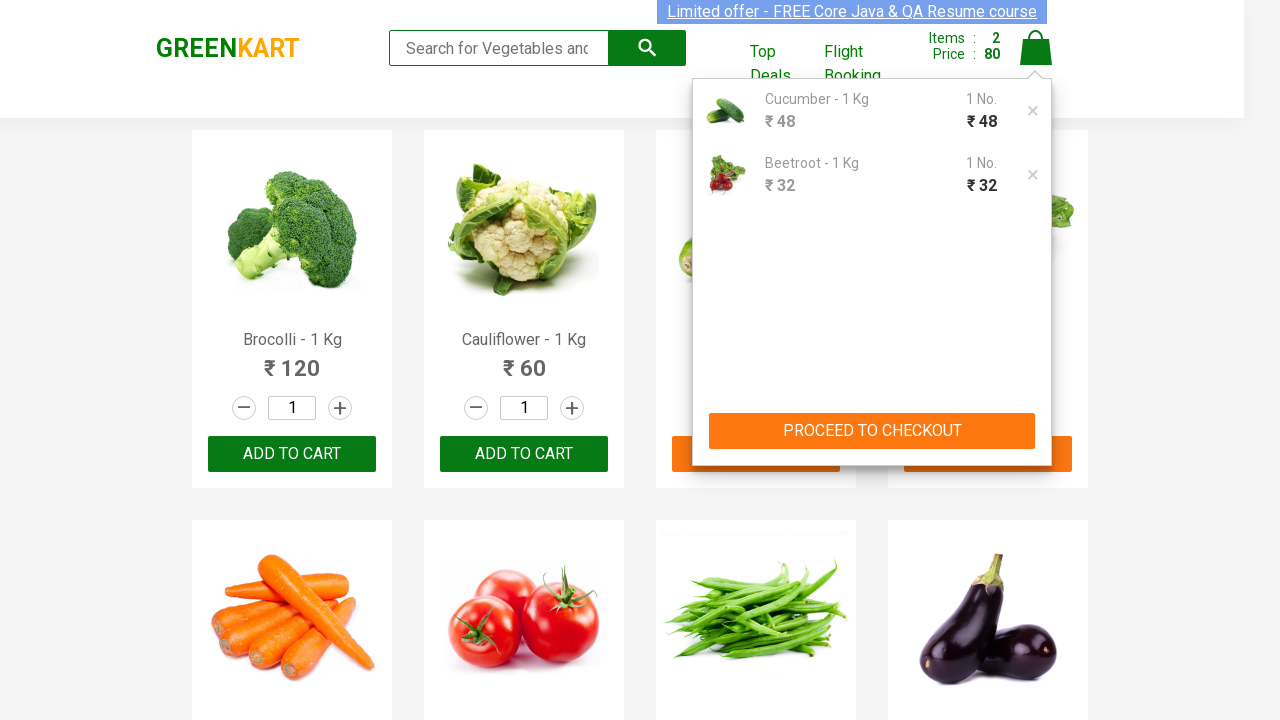

Entered promo code 'rahulshettyacademy' on input.promoCode
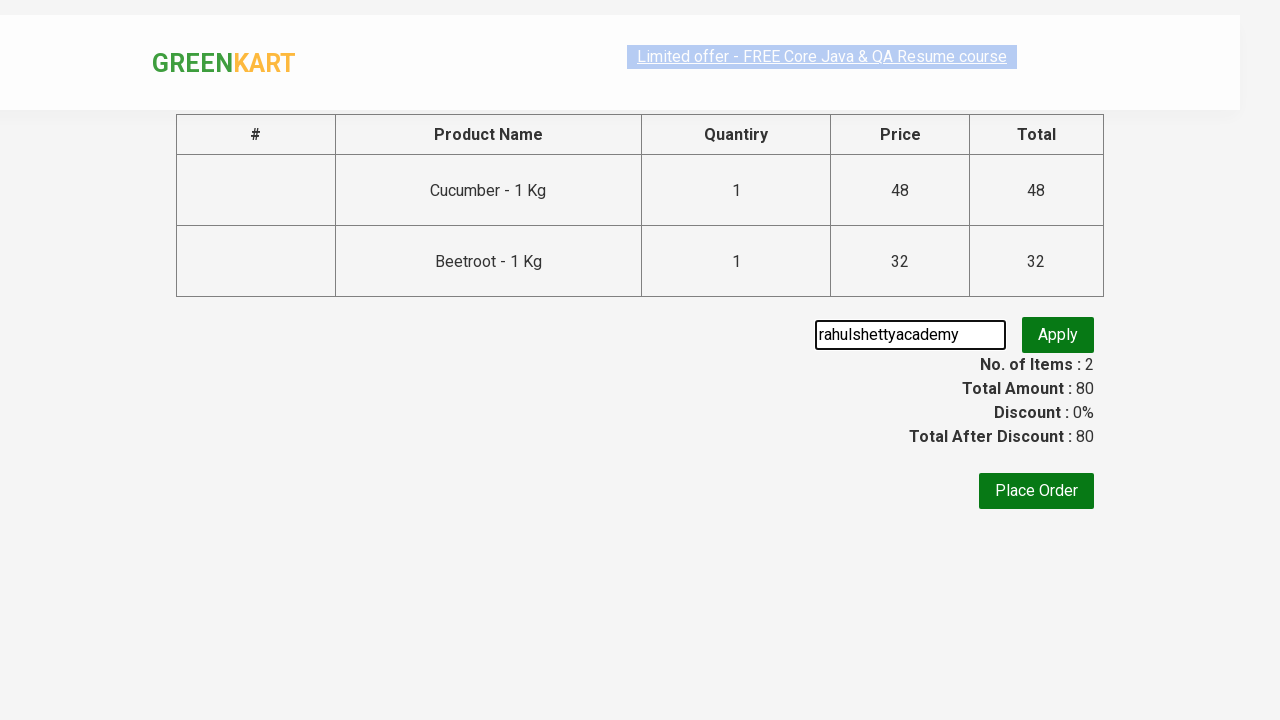

Clicked 'Apply' button to apply the promo code at (1058, 335) on xpath=//button[@class='promoBtn']
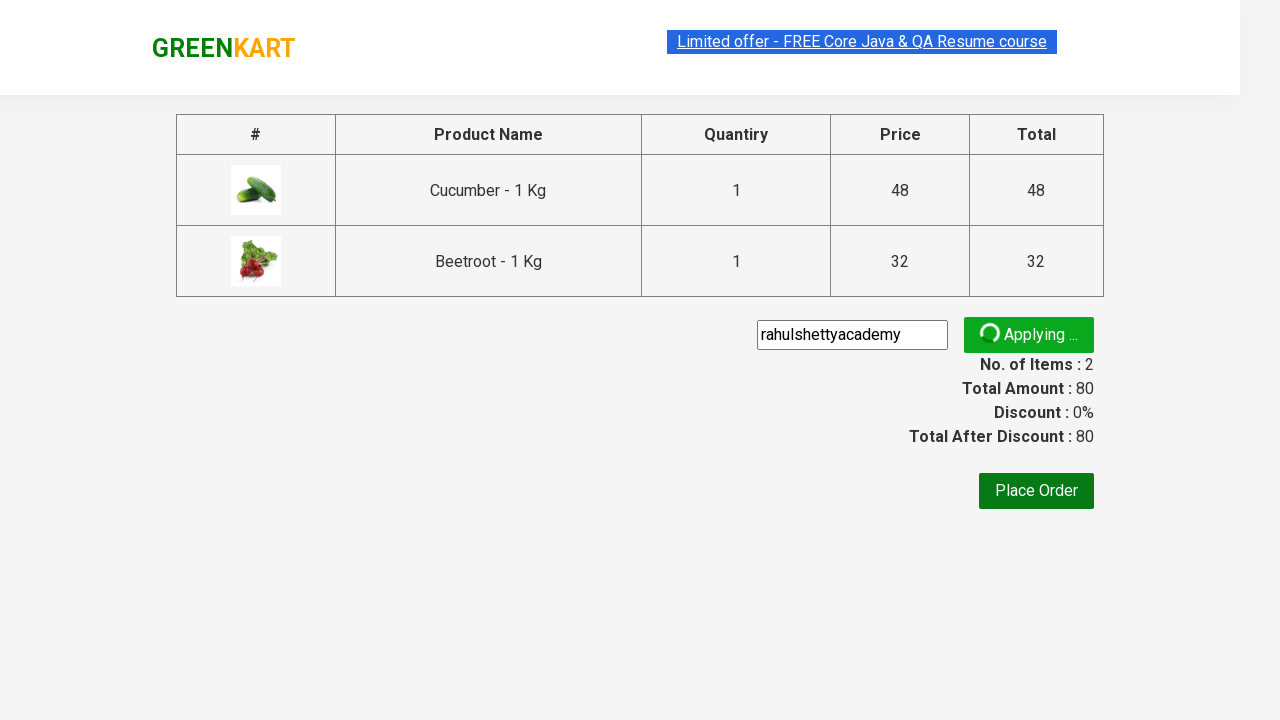

Promo code was successfully applied and discount information displayed
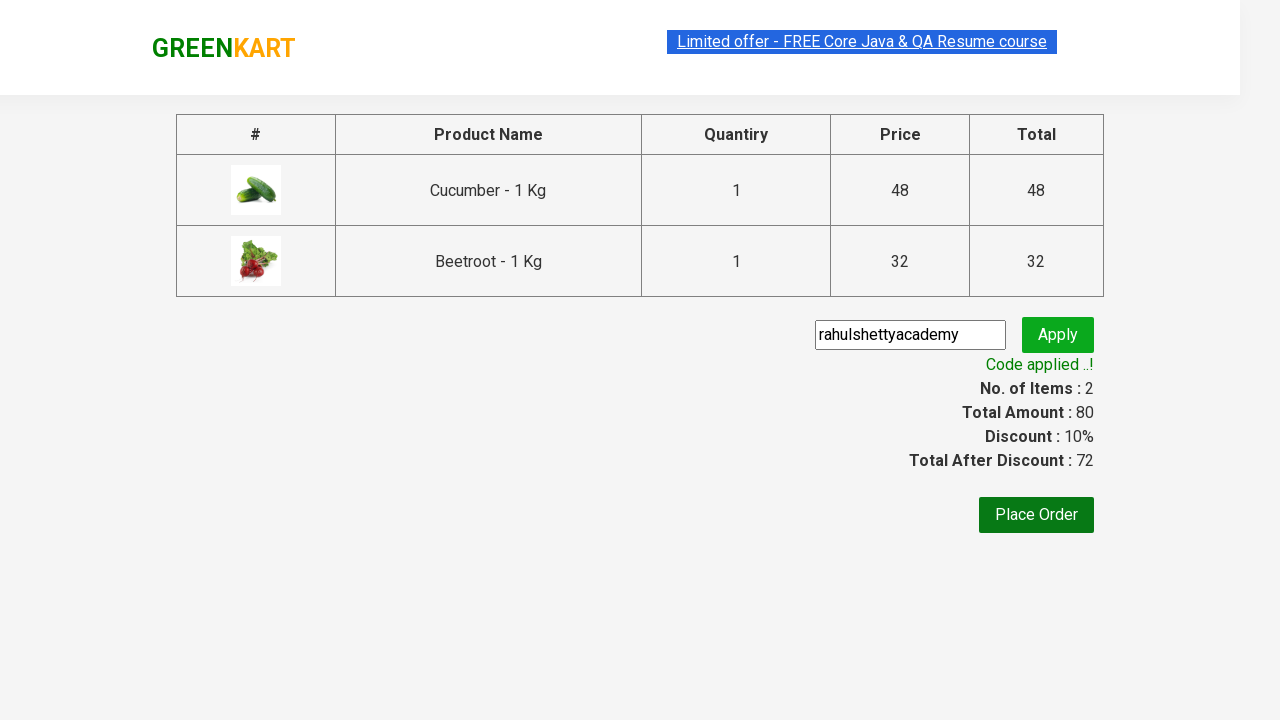

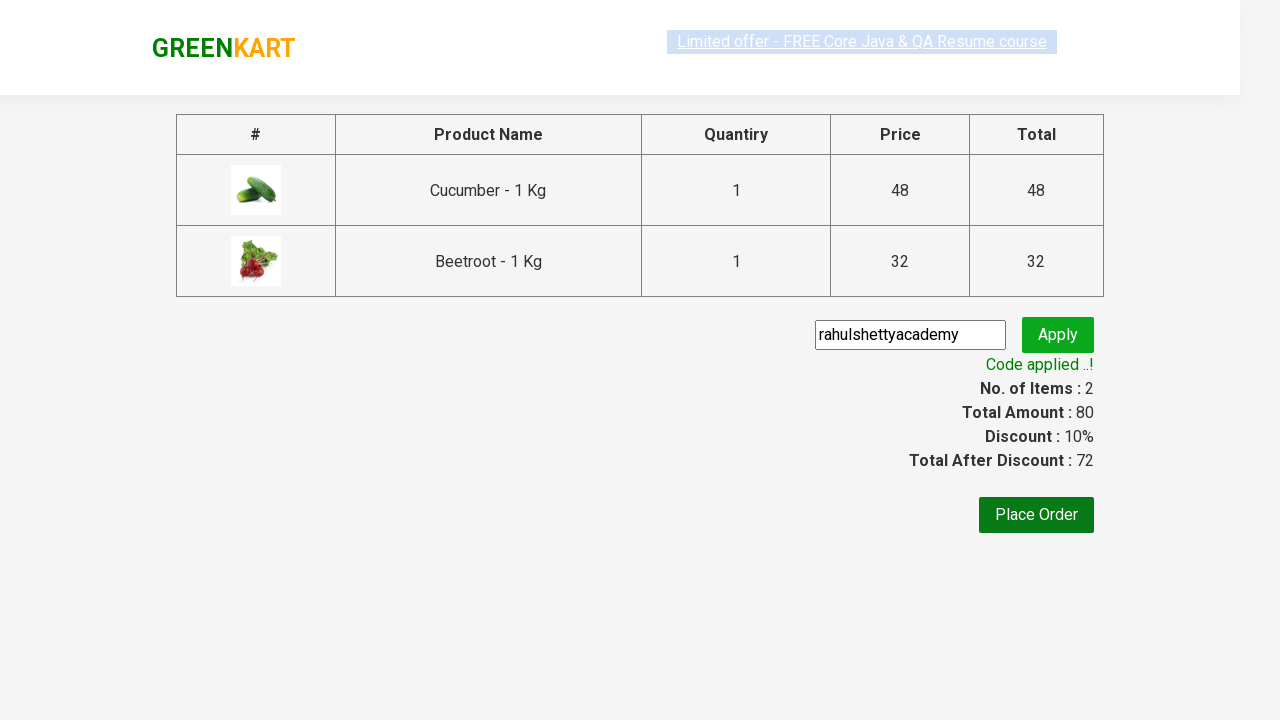